Tests the percentage calculator functionality on calculator.net by navigating to the math calculators section, entering two values (17 and 35), clicking calculate, and verifying the result.

Starting URL: http://www.calculator.net

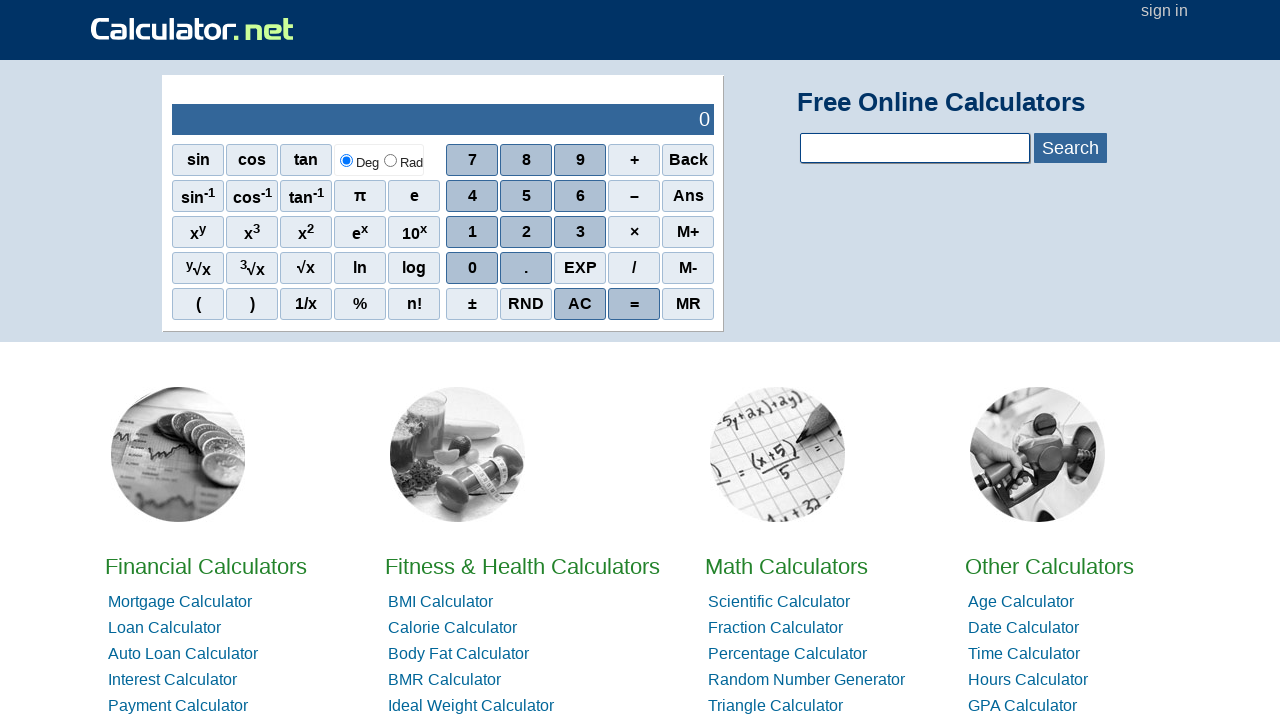

Clicked on Math Calculators link at (786, 566) on xpath=//a[contains(text(),'Math')]
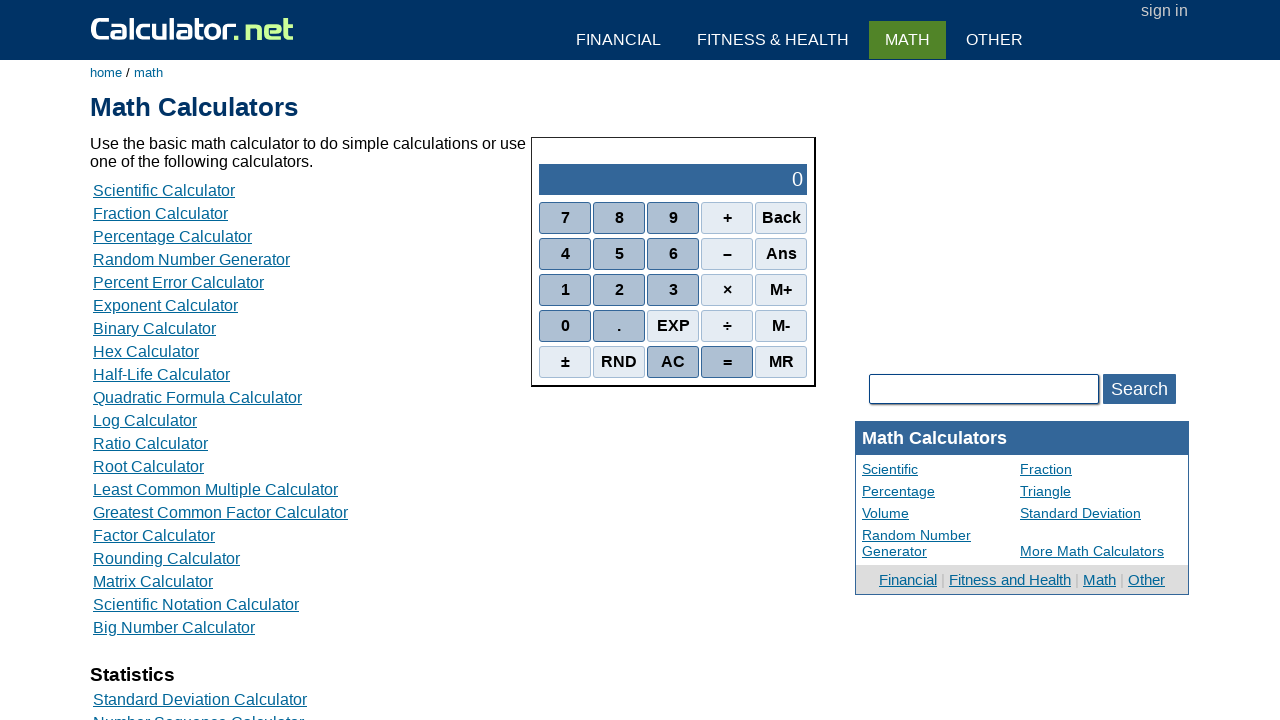

Clicked on Percentage Calculator link at (172, 236) on xpath=//a[contains(text(),'Percentage Calculator')]
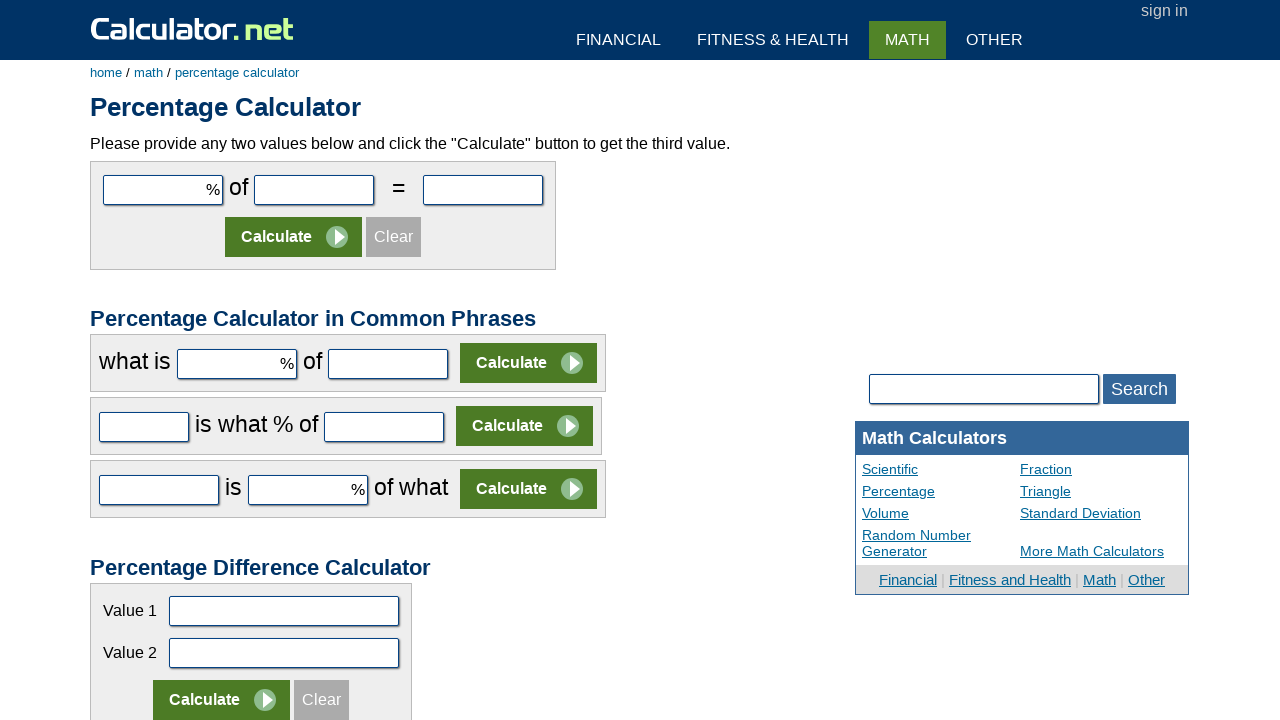

Entered value 17 in the first number field on #cpar1
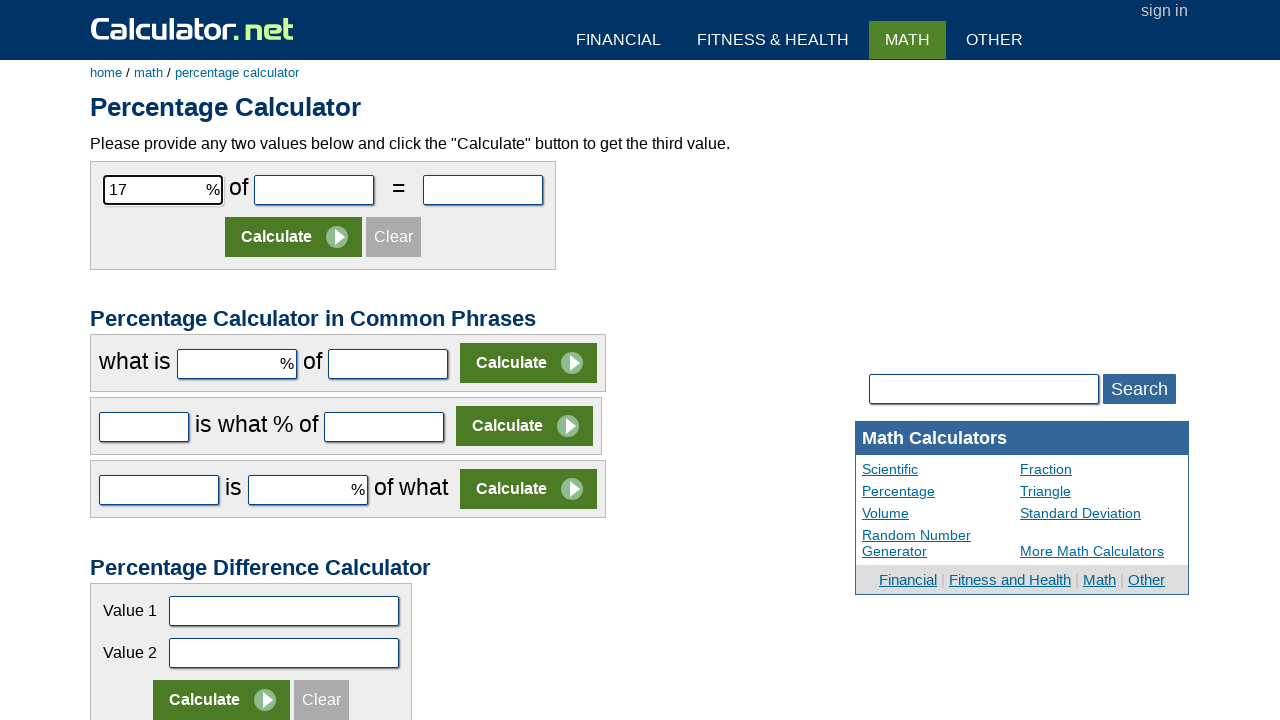

Entered value 35 in the second number field on #cpar2
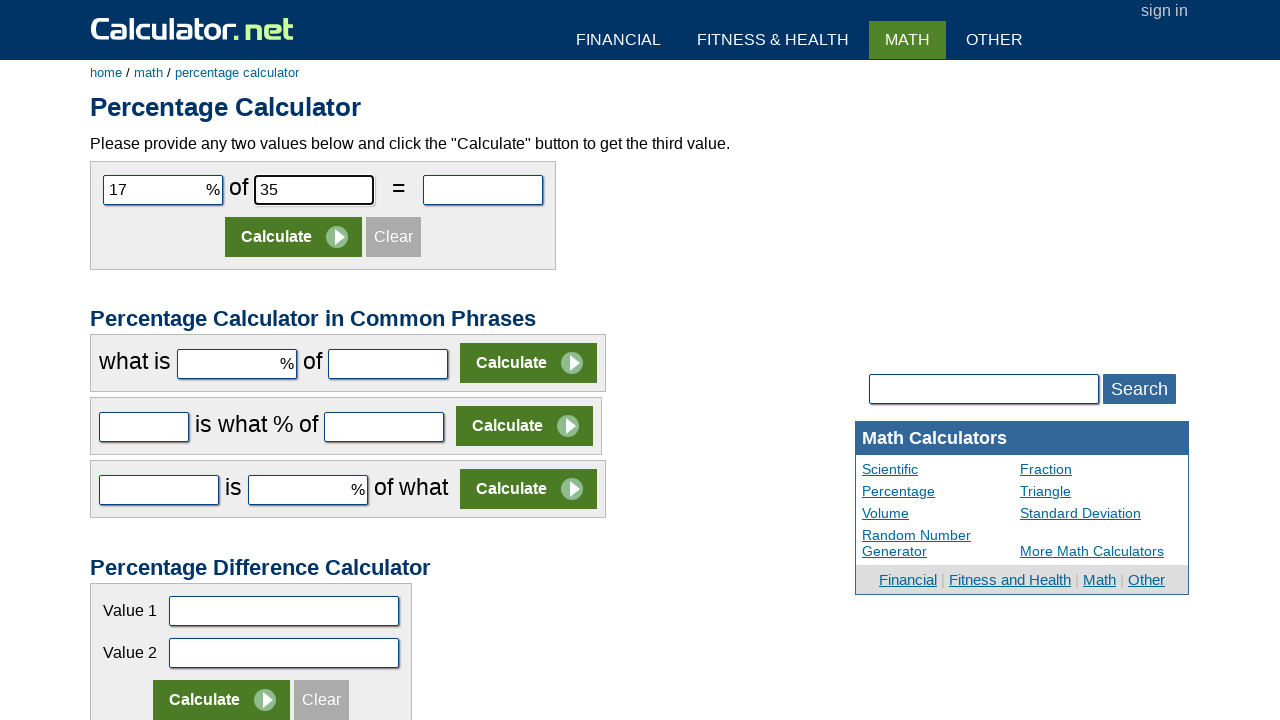

Clicked Calculate button at (294, 237) on (//input[contains(@value,'Calculate')])[1]
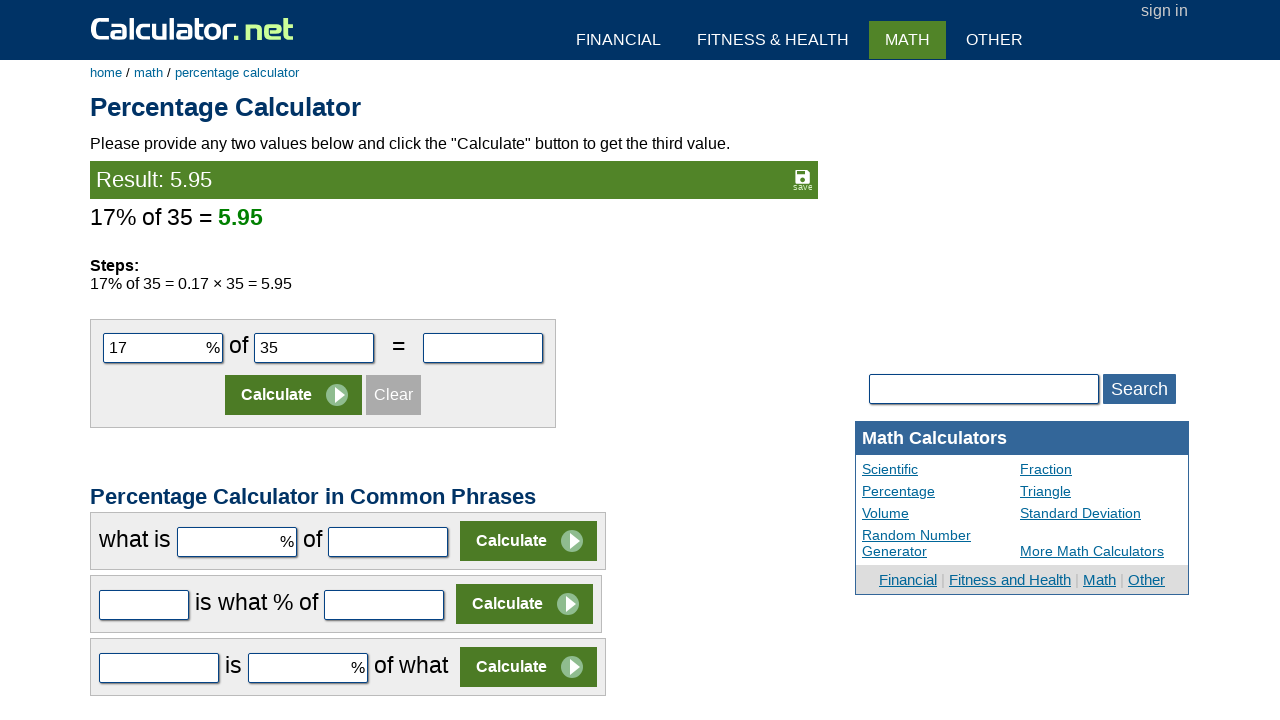

Result element loaded and verified
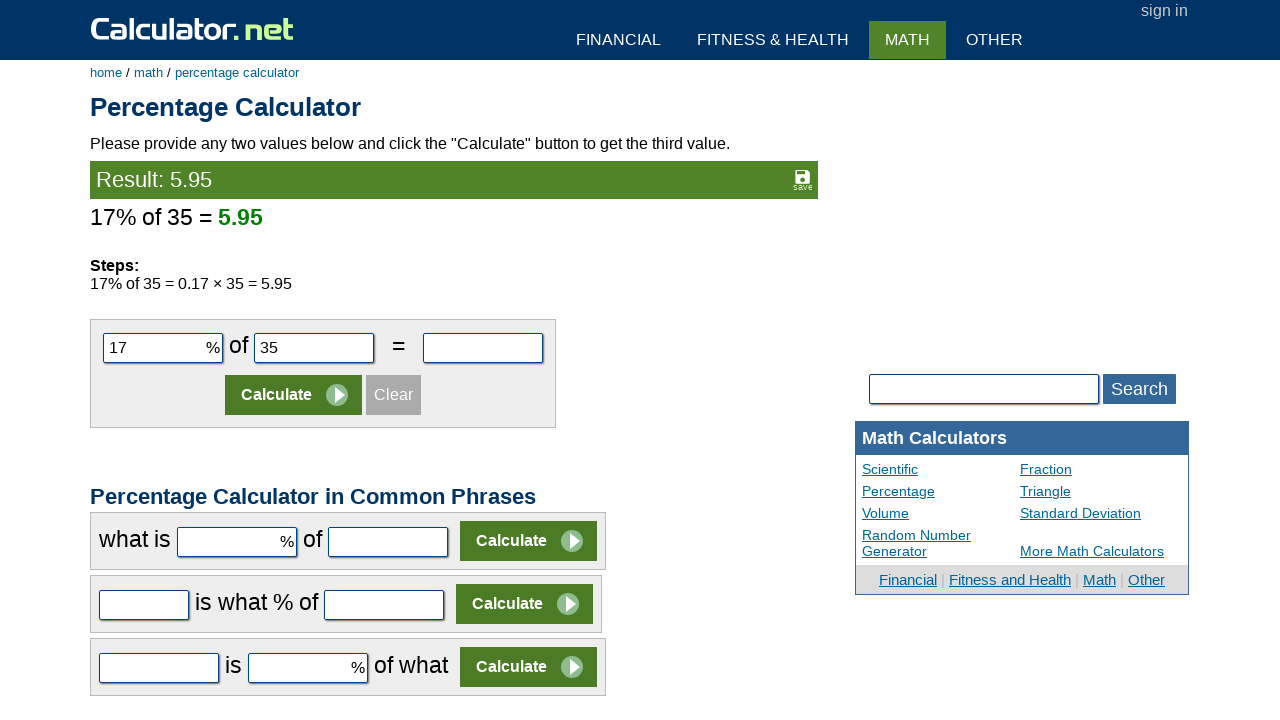

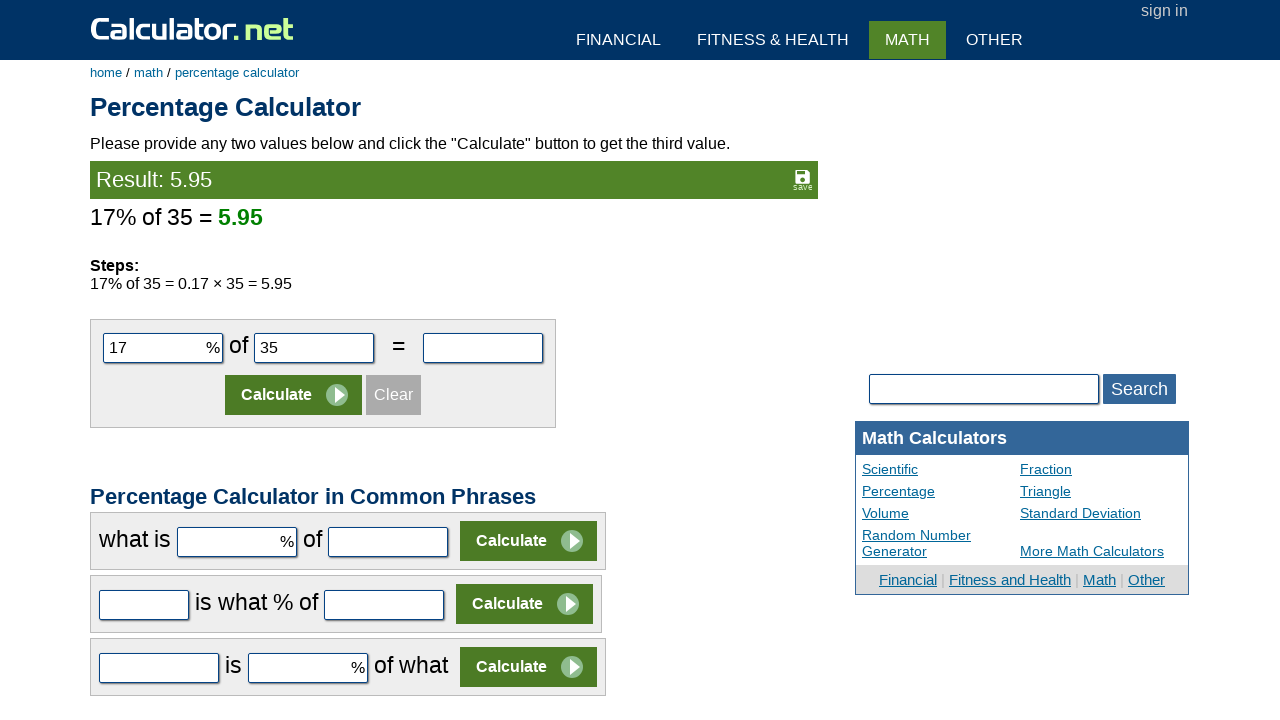